Tests that the "Clear completed" button displays the correct text after marking an item complete.

Starting URL: https://demo.playwright.dev/todomvc

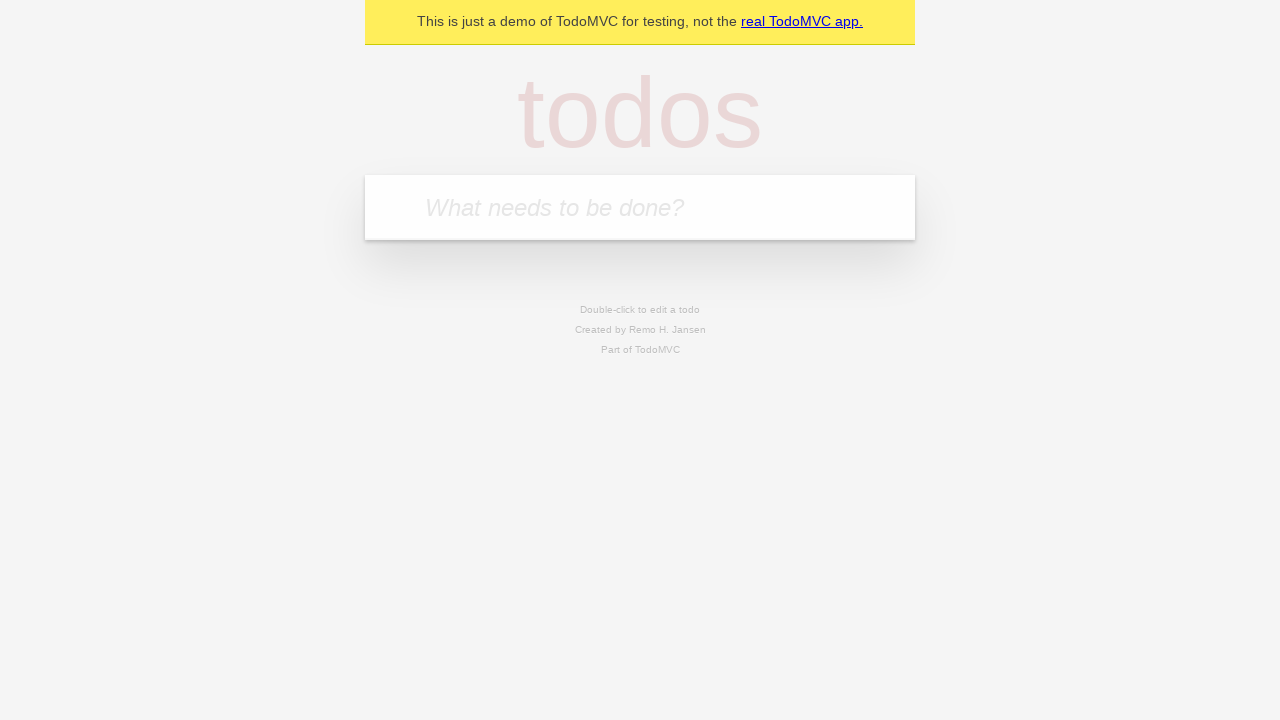

Filled todo input with 'buy some cheese' on internal:attr=[placeholder="What needs to be done?"i]
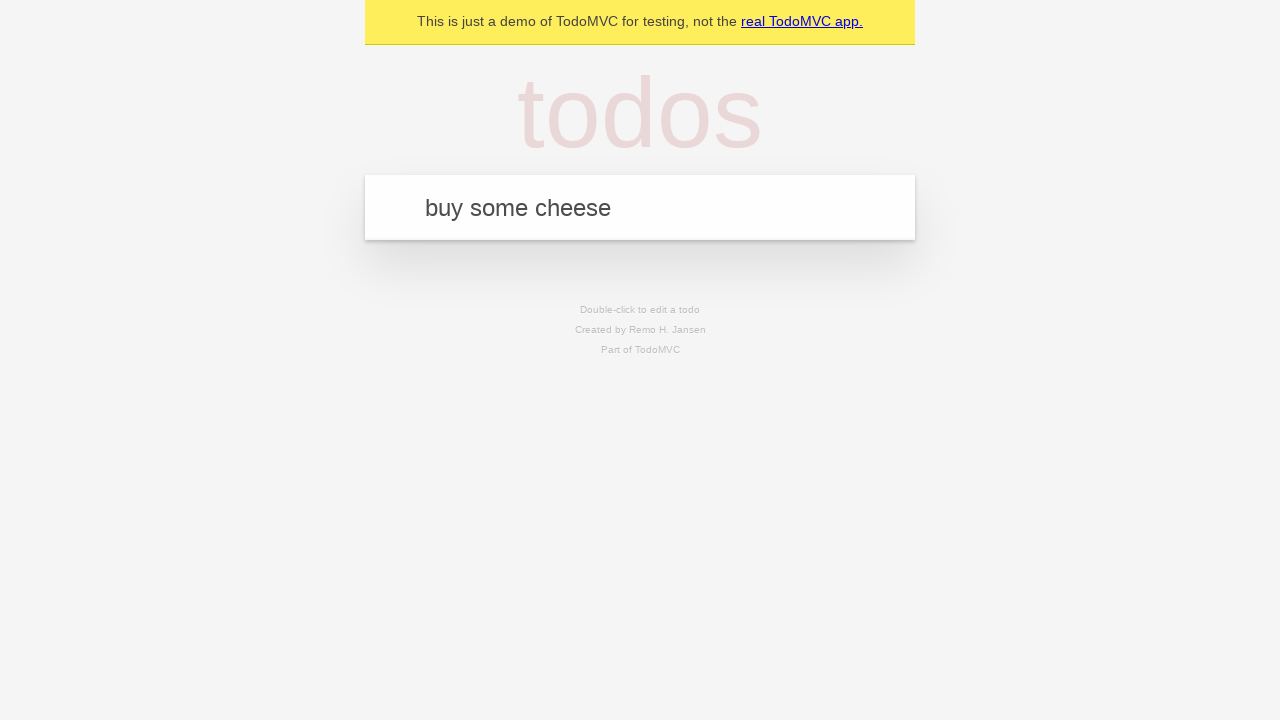

Pressed Enter to add first todo on internal:attr=[placeholder="What needs to be done?"i]
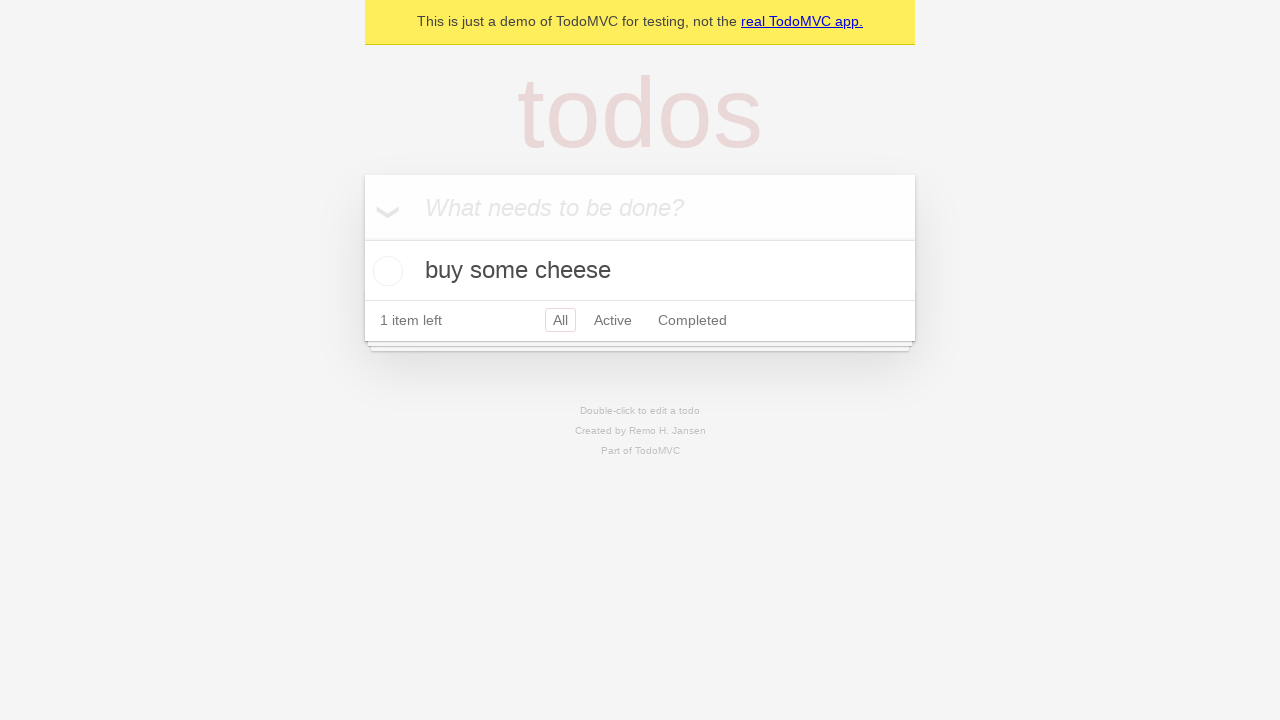

Filled todo input with 'feed the cat' on internal:attr=[placeholder="What needs to be done?"i]
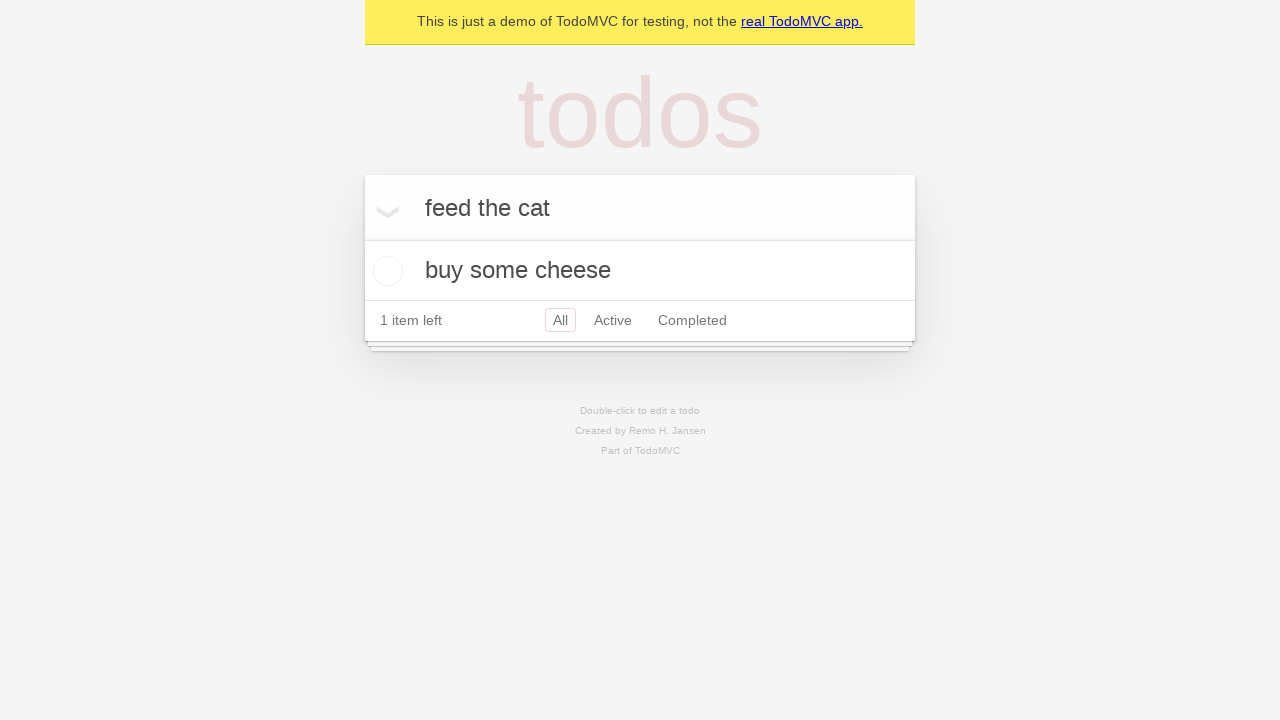

Pressed Enter to add second todo on internal:attr=[placeholder="What needs to be done?"i]
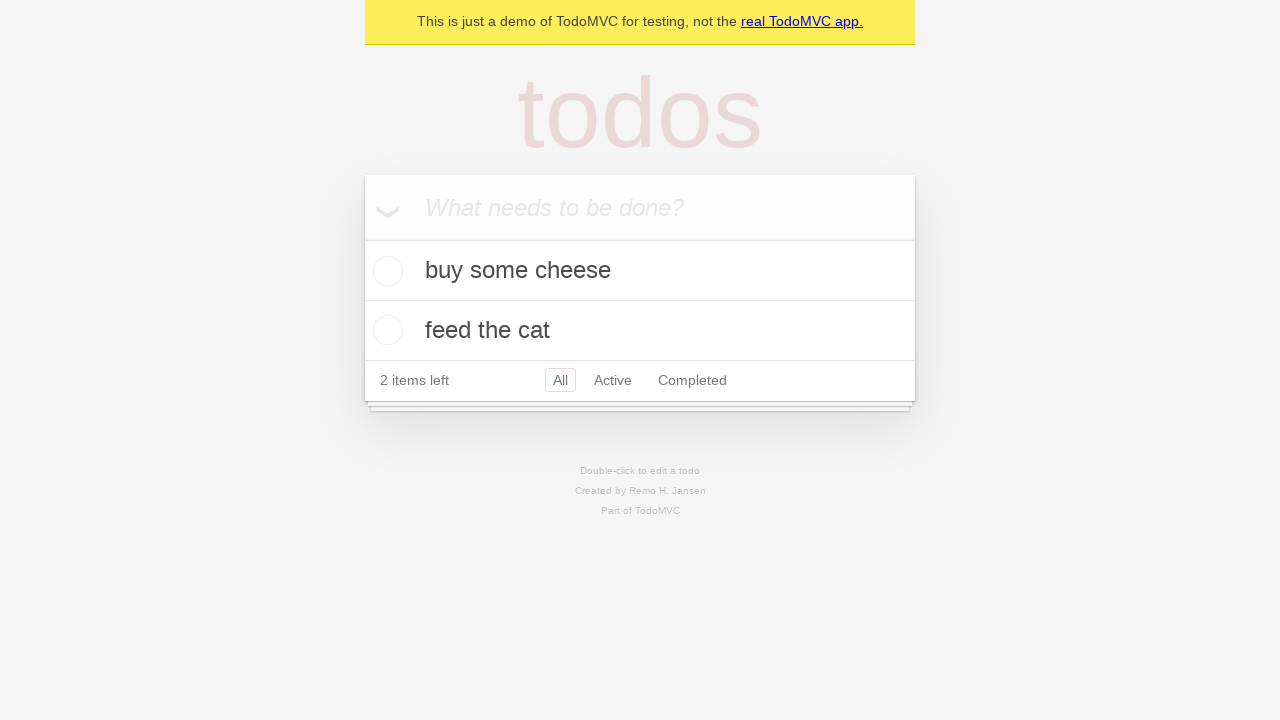

Filled todo input with 'book a doctors appointment' on internal:attr=[placeholder="What needs to be done?"i]
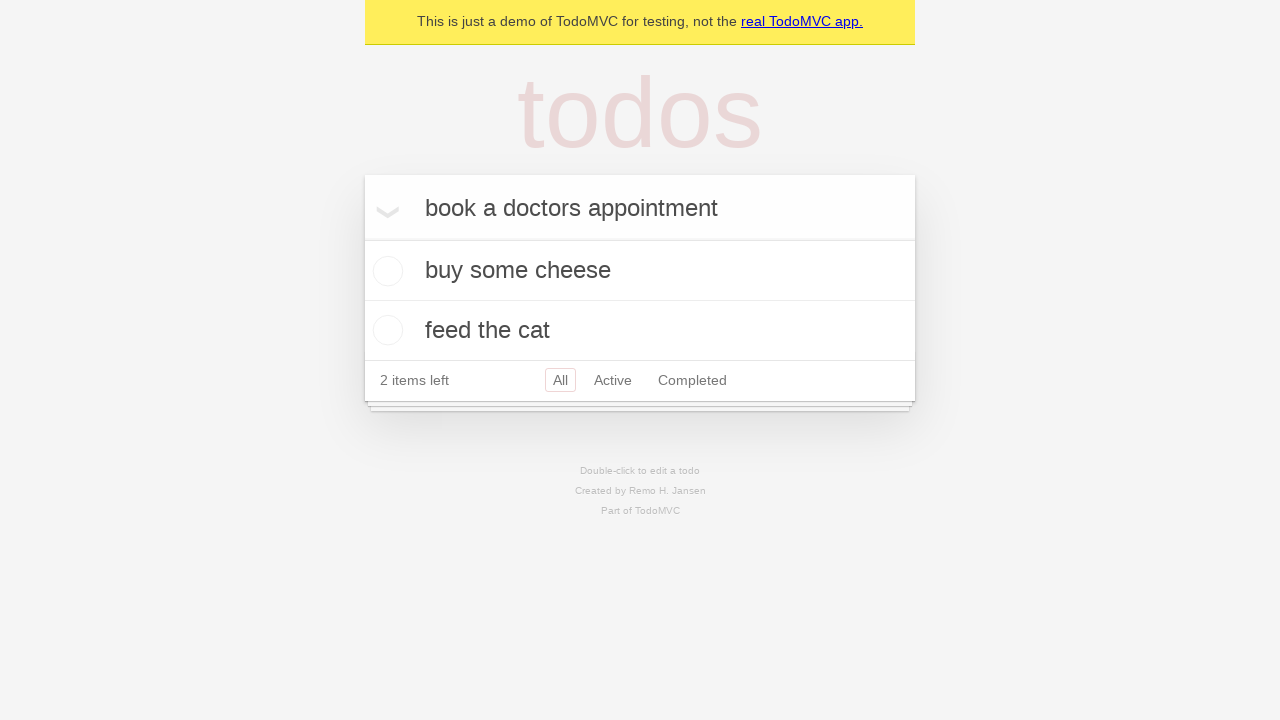

Pressed Enter to add third todo on internal:attr=[placeholder="What needs to be done?"i]
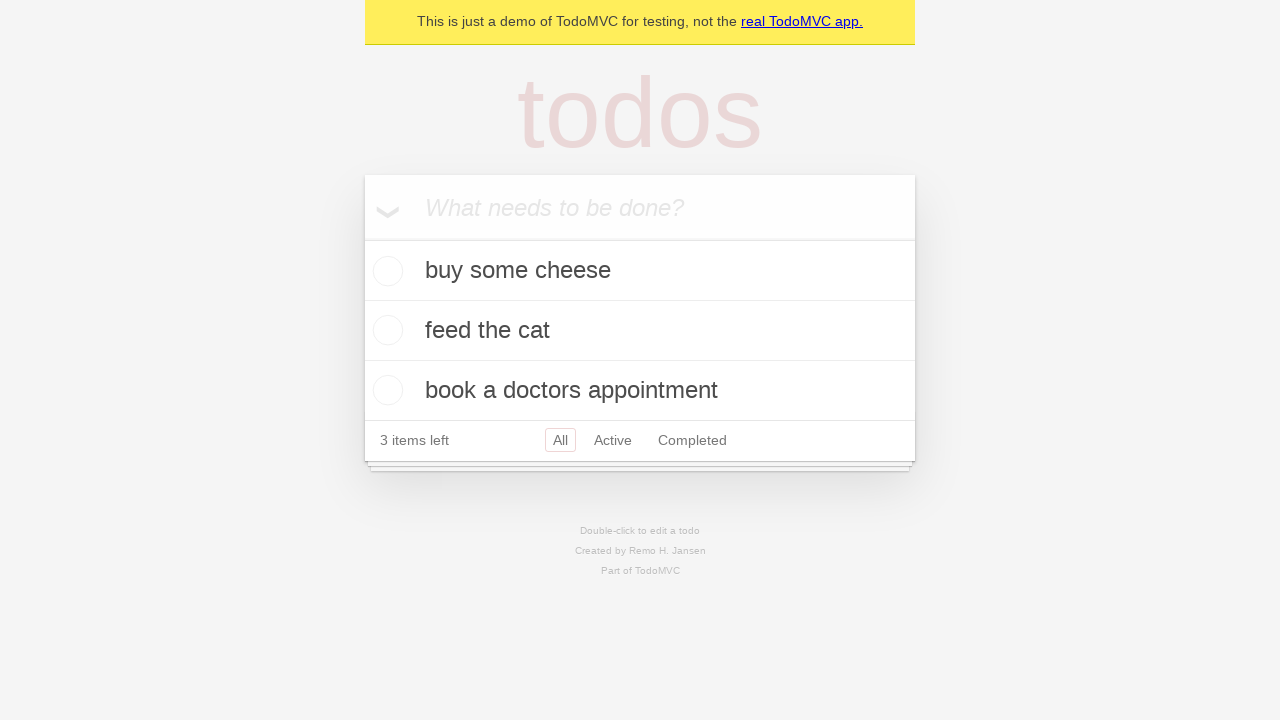

Checked the first todo item at (385, 271) on .todo-list li .toggle >> nth=0
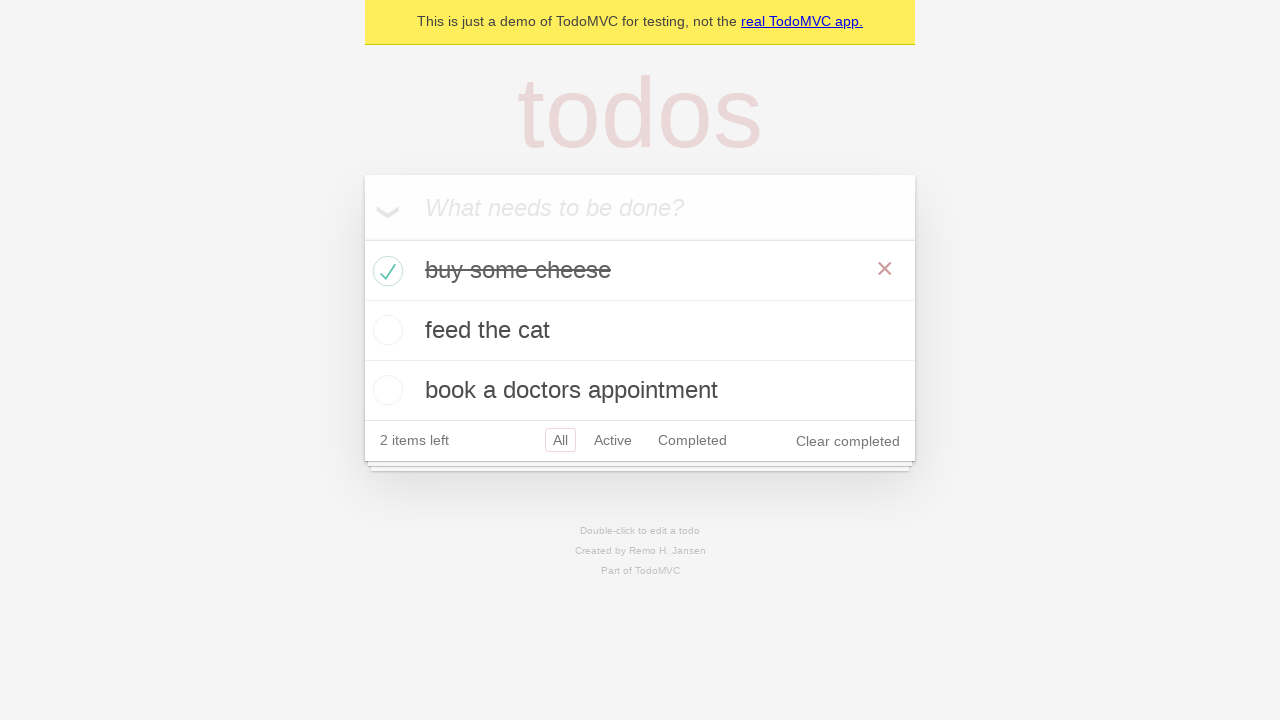

Clear completed button appeared after marking item complete
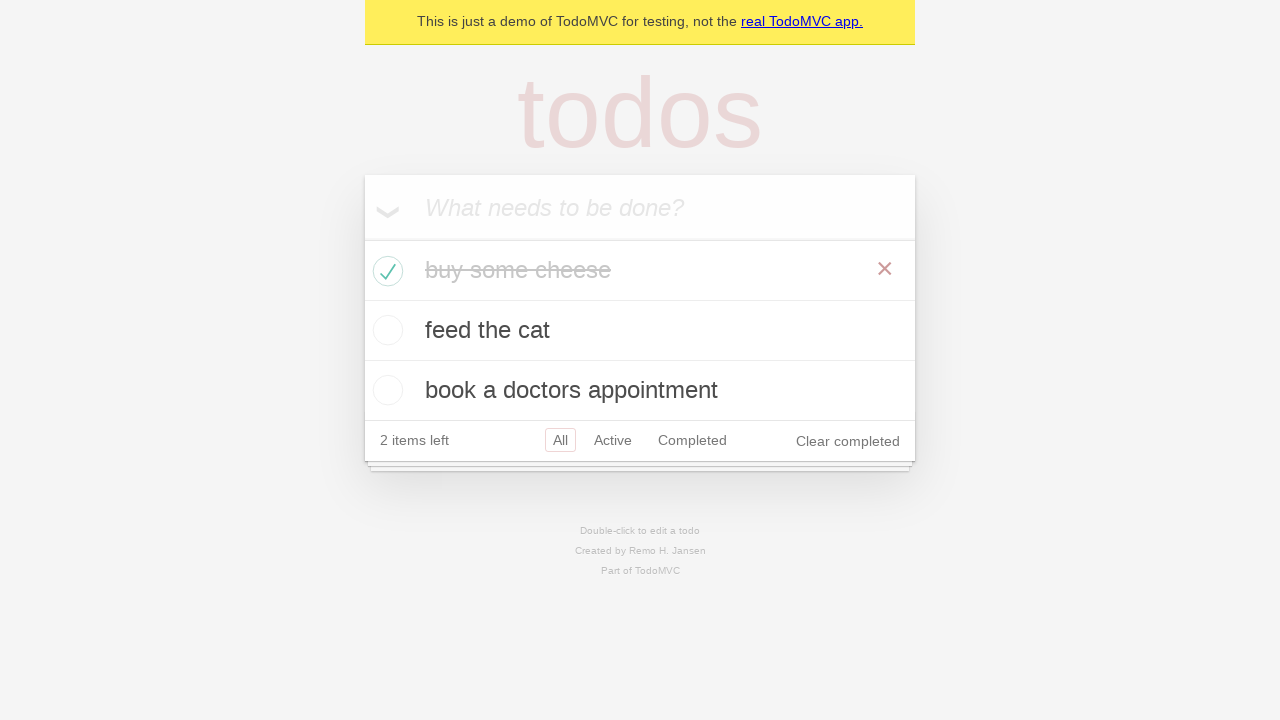

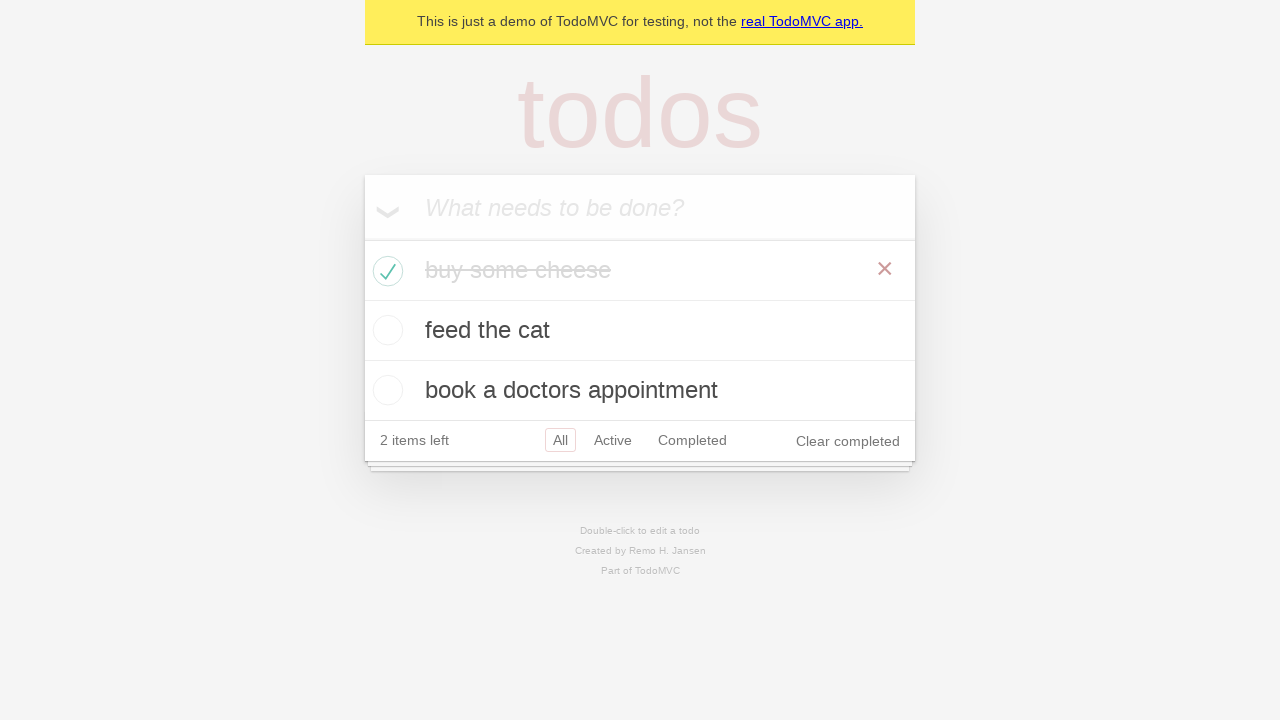